Navigates to Google Translate with a pre-filled text and verifies that the translation result element is present on the page.

Starting URL: https://translate.google.com/#en/es/hello%20world

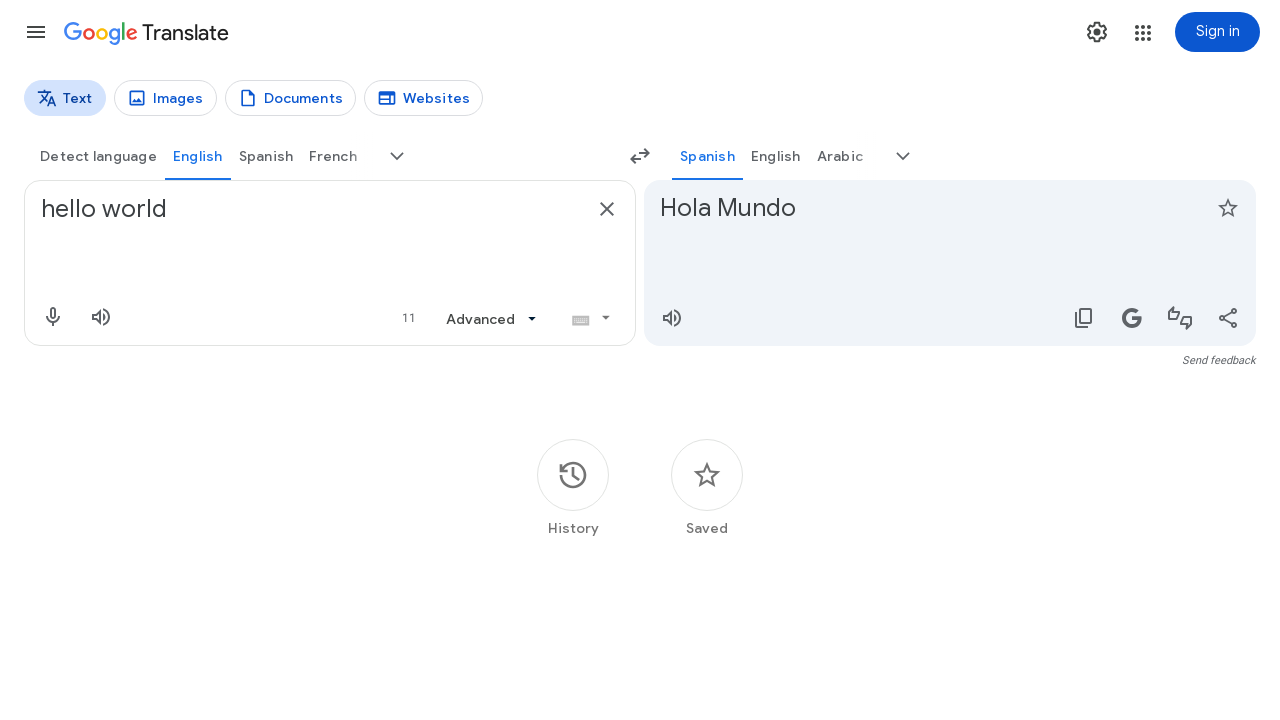

Navigated to Google Translate with pre-filled text 'hello world' for English to Spanish translation
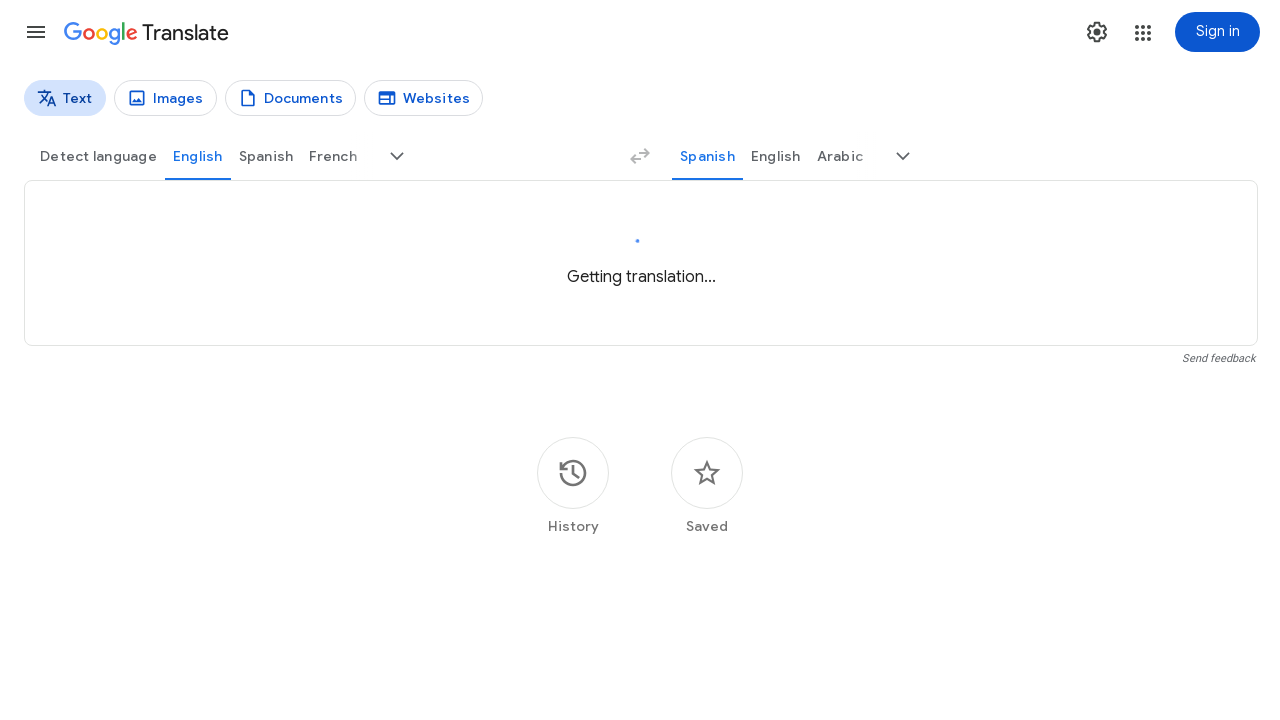

Translation result element appeared on the page
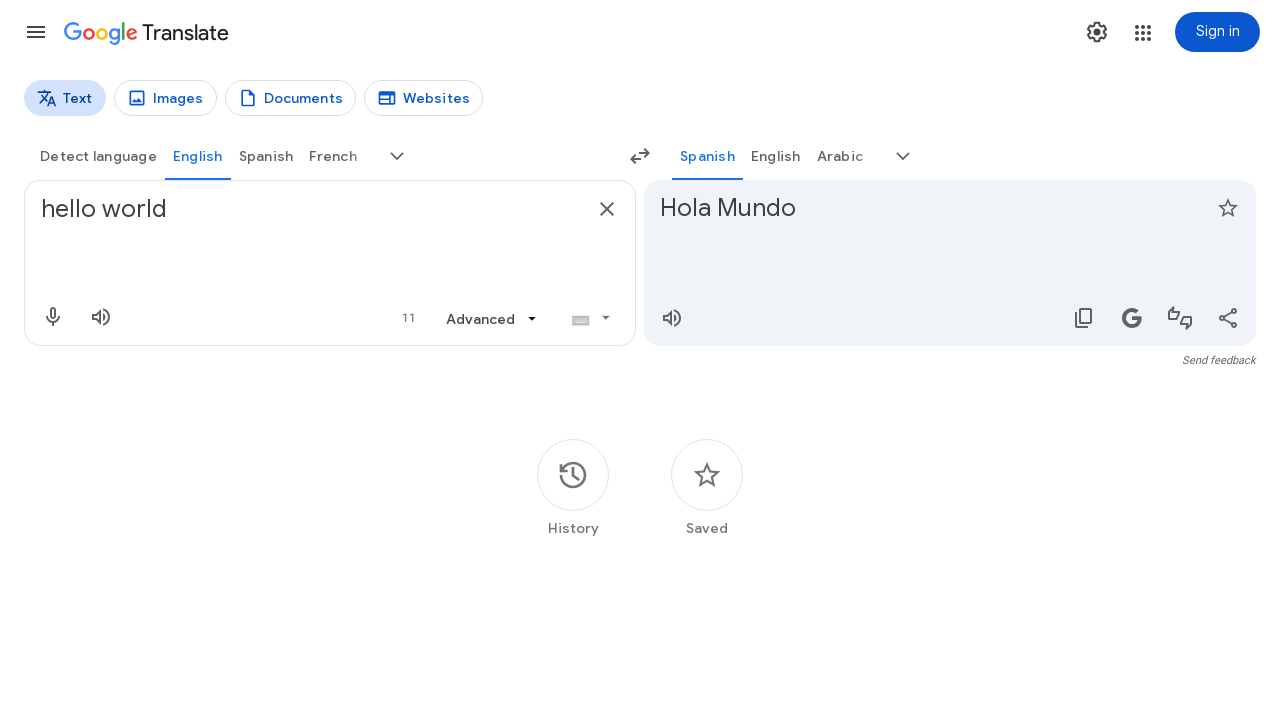

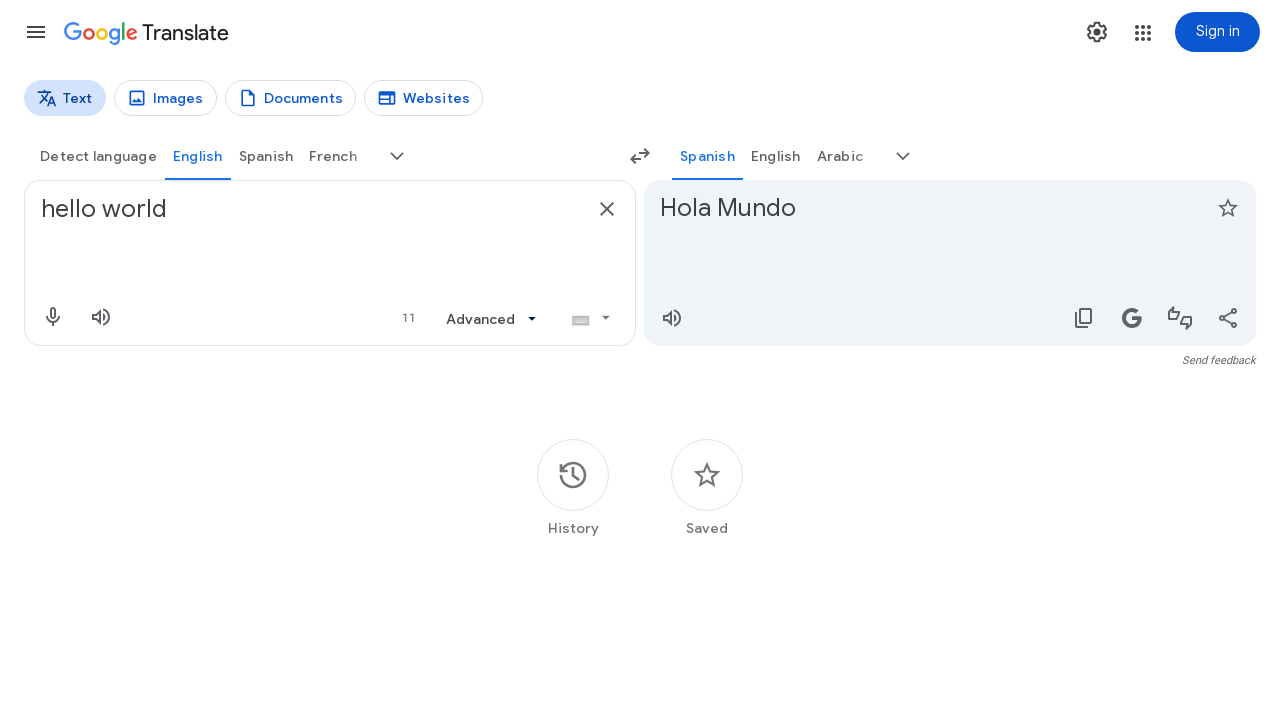